Tests window handle switching by opening a new tab, validating the new tab's title and header, then switching back to verify the main page header.

Starting URL: https://www.hyrtutorials.com/p/window-handles-practice.html

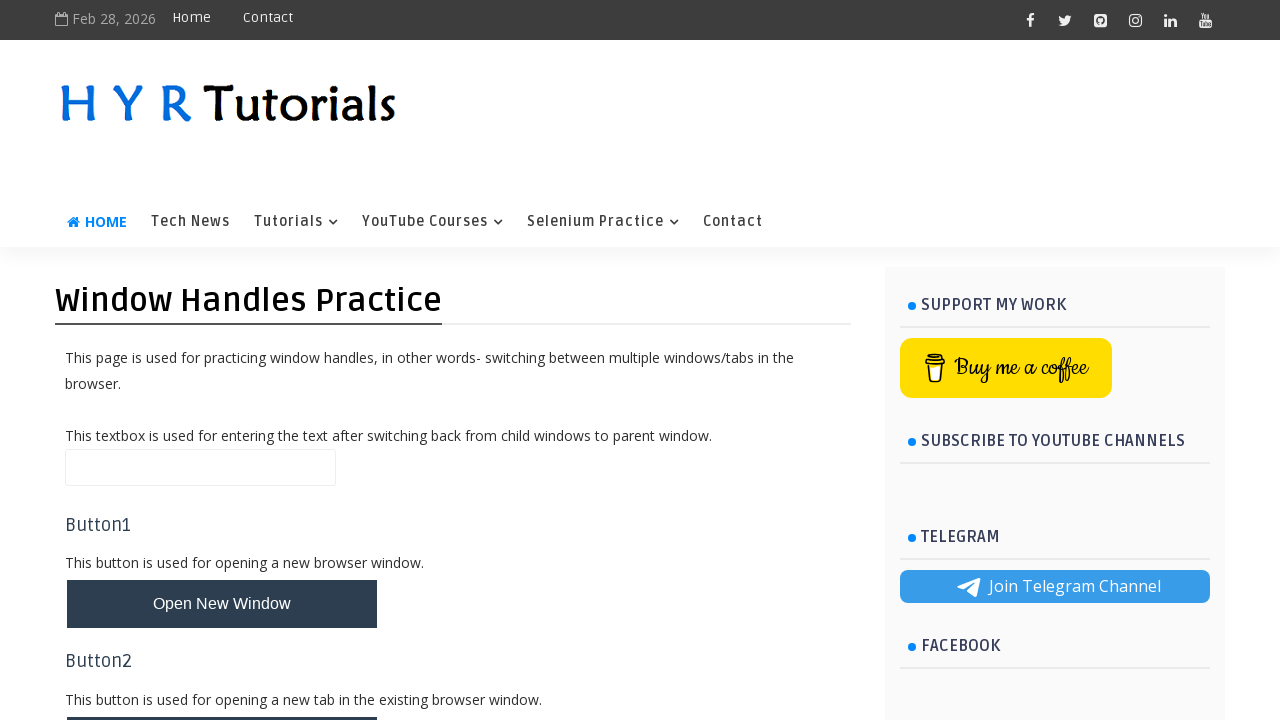

Clicked 'Open New Tab' button at (222, 696) on xpath=//button[contains(text(),'Open New Tab')]
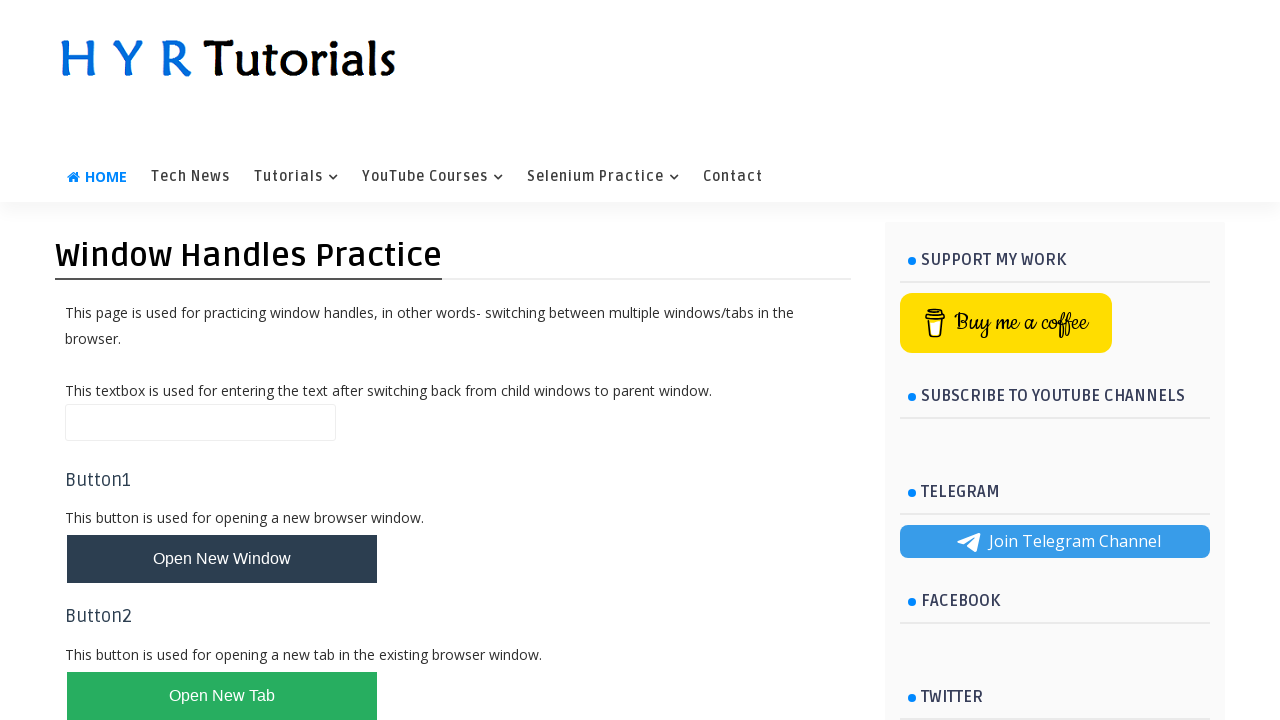

Clicked 'Open New Tab' button again to trigger new page at (222, 696) on xpath=//button[contains(text(),'Open New Tab')]
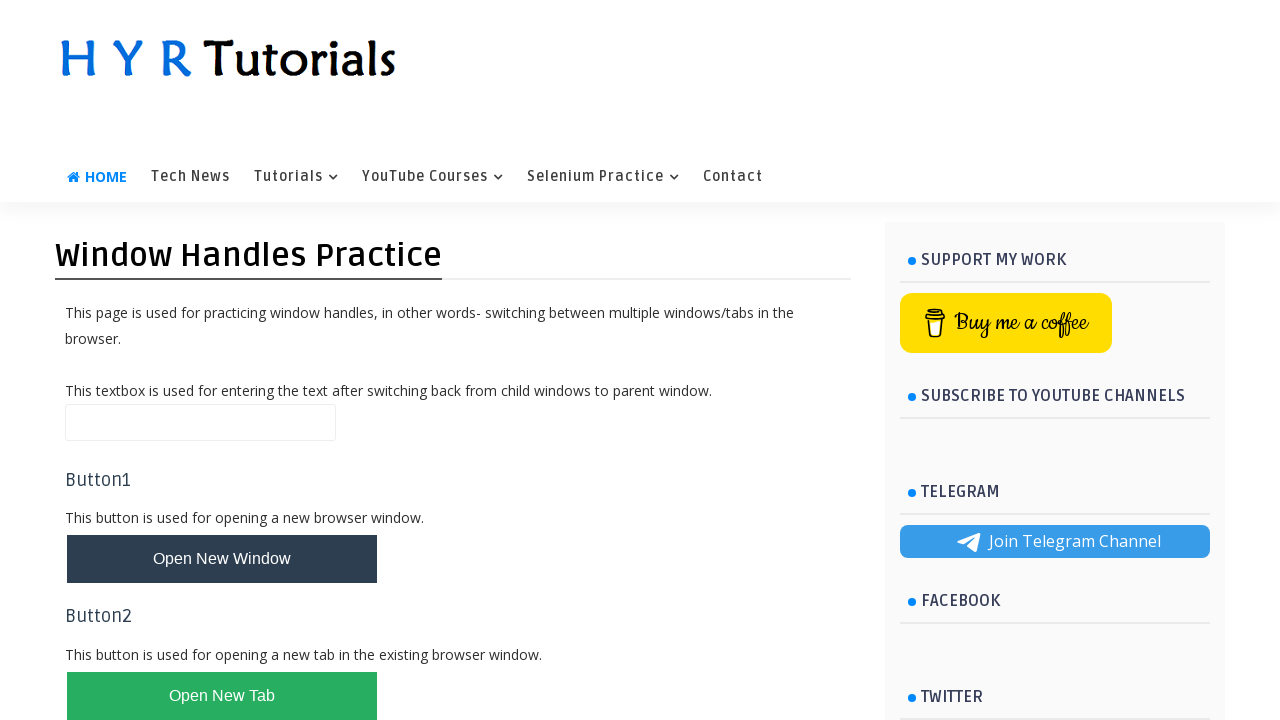

Captured new page object from context
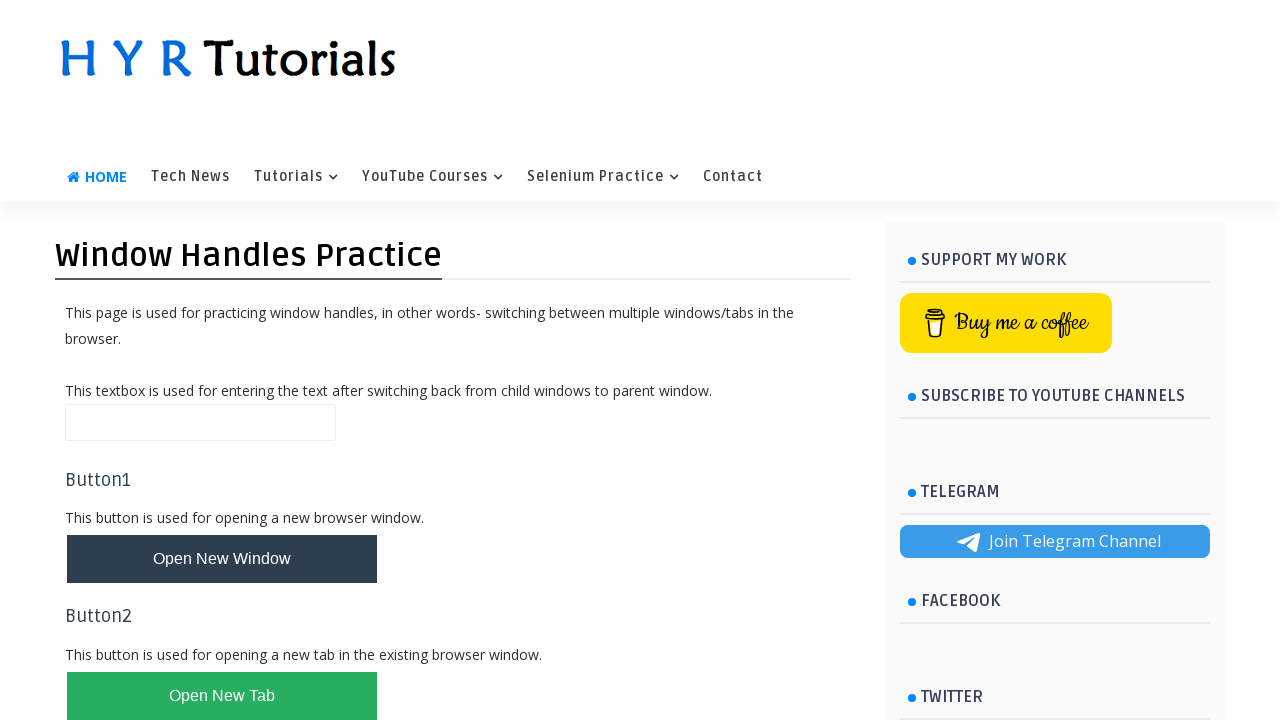

New tab page loaded successfully
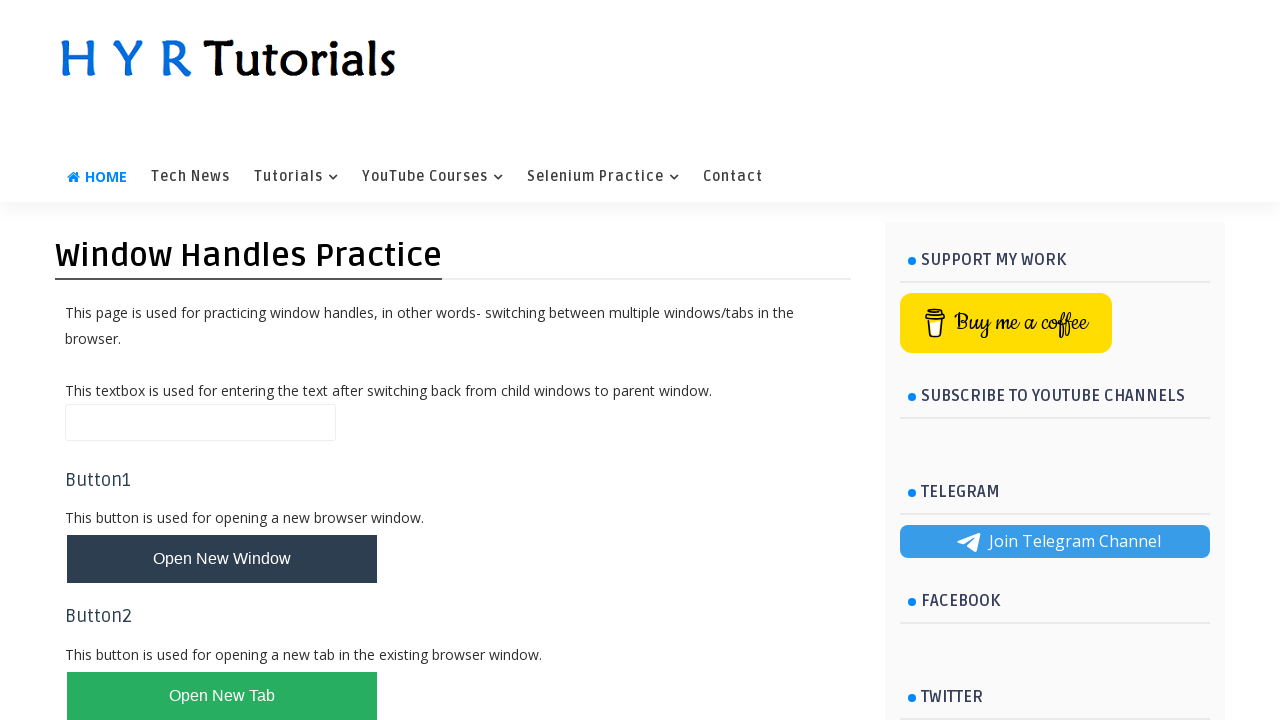

Retrieved new tab title: 'AlertsDemo - H Y R Tutorials'
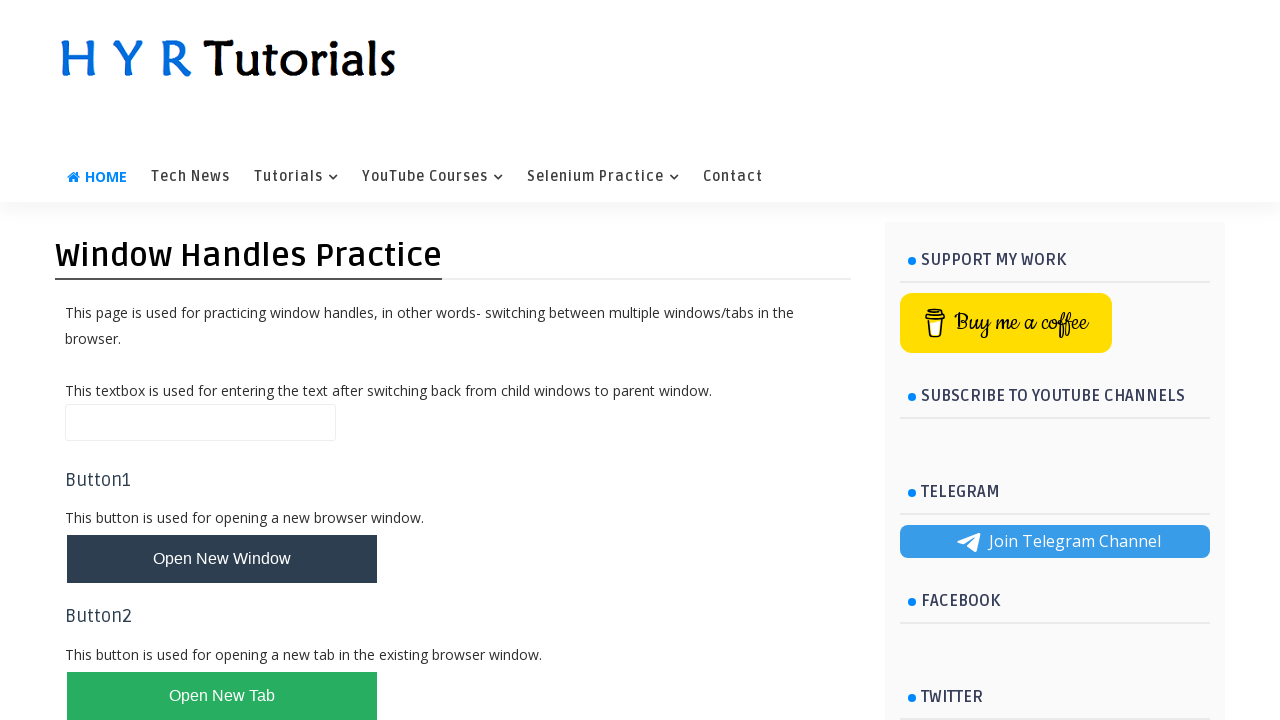

Validated new tab title matches expected title 'AlertsDemo - H Y R Tutorials'
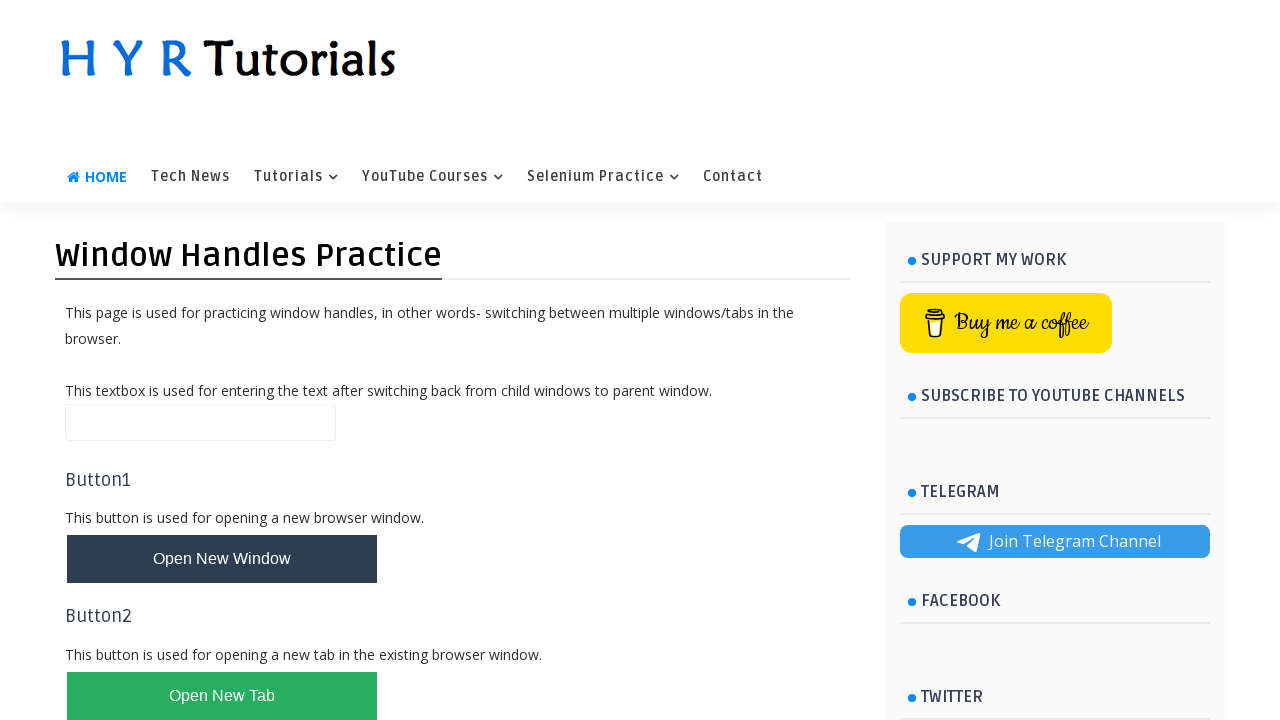

Located AlertsDemo header on new tab
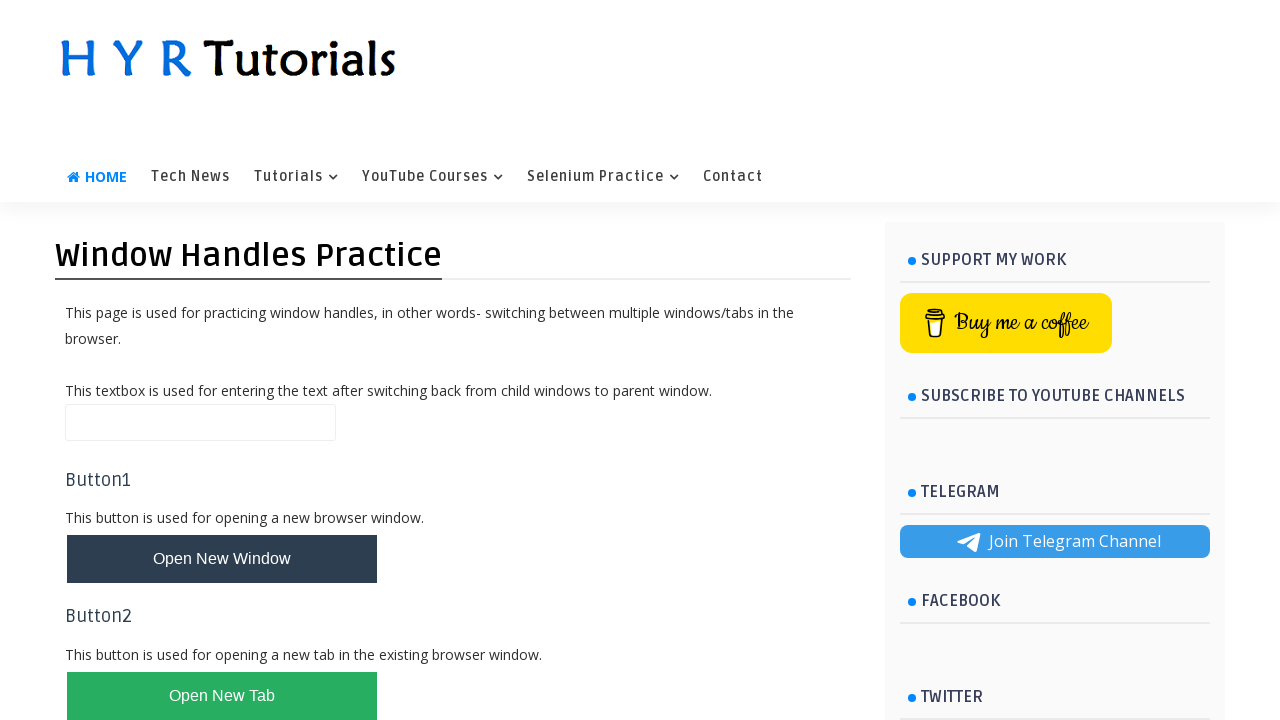

Retrieved header text: 'AlertsDemo'
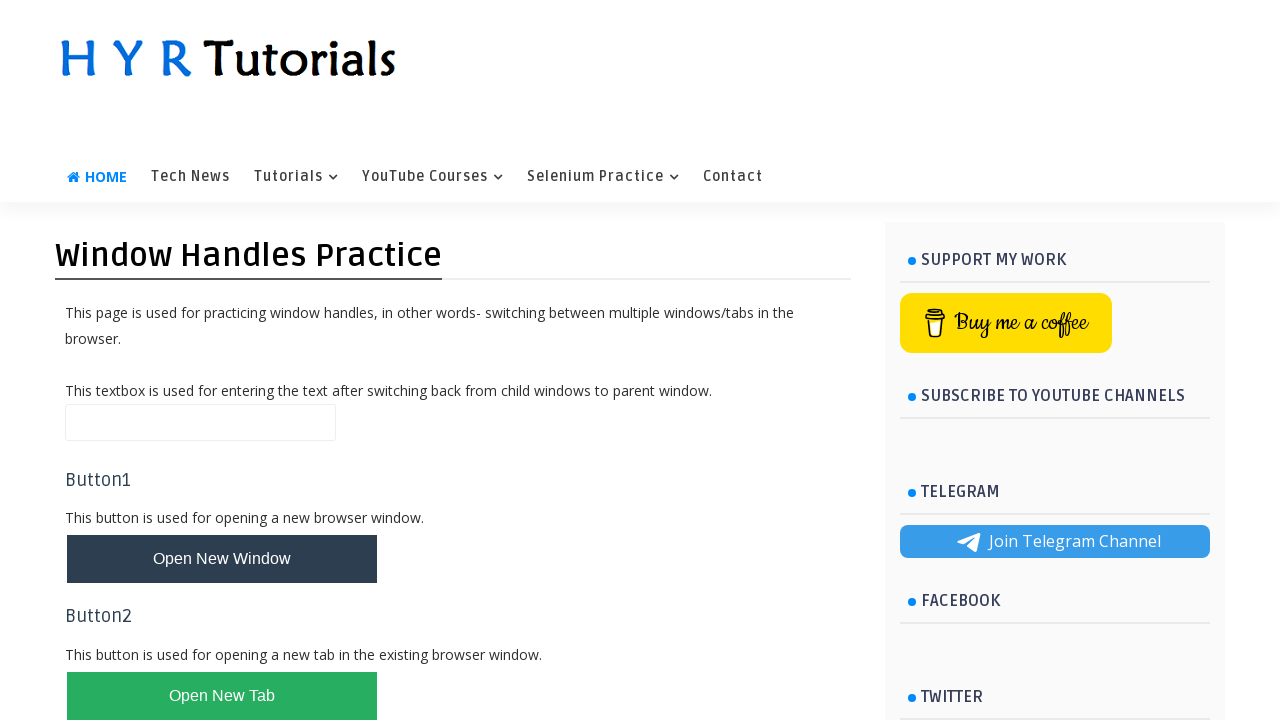

Validated header matches expected text 'AlertsDemo'
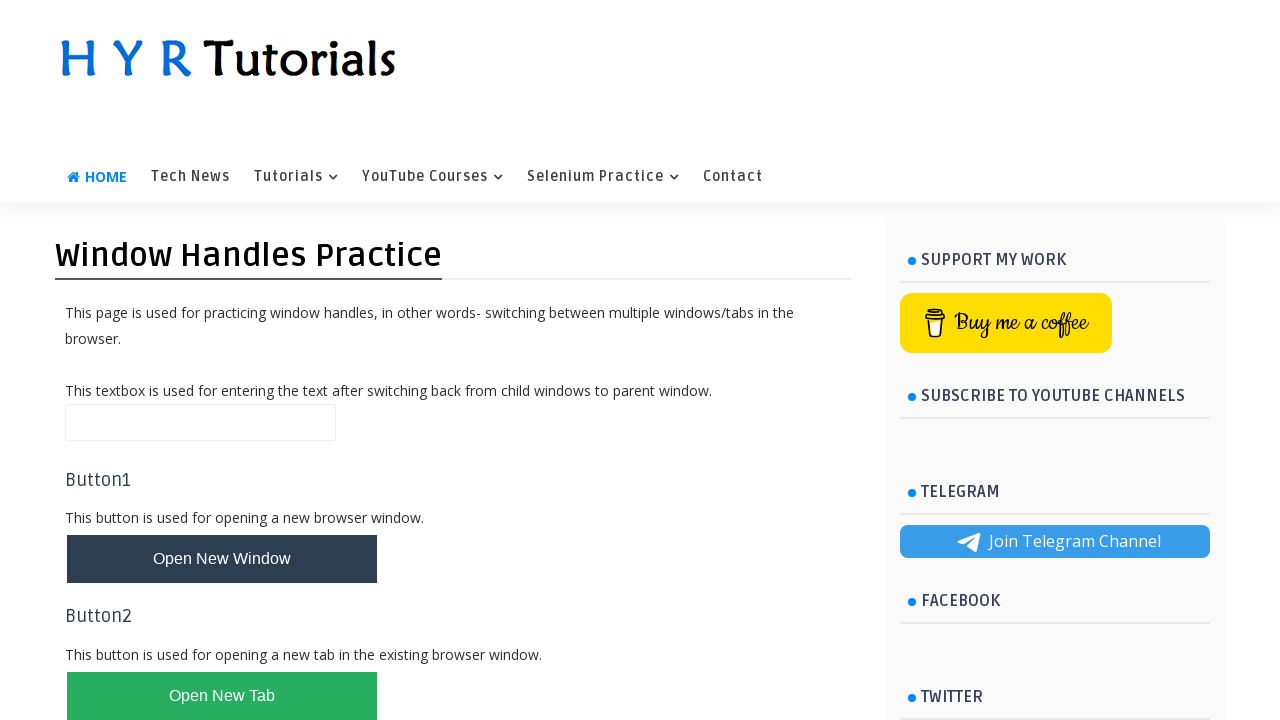

Closed the new tab
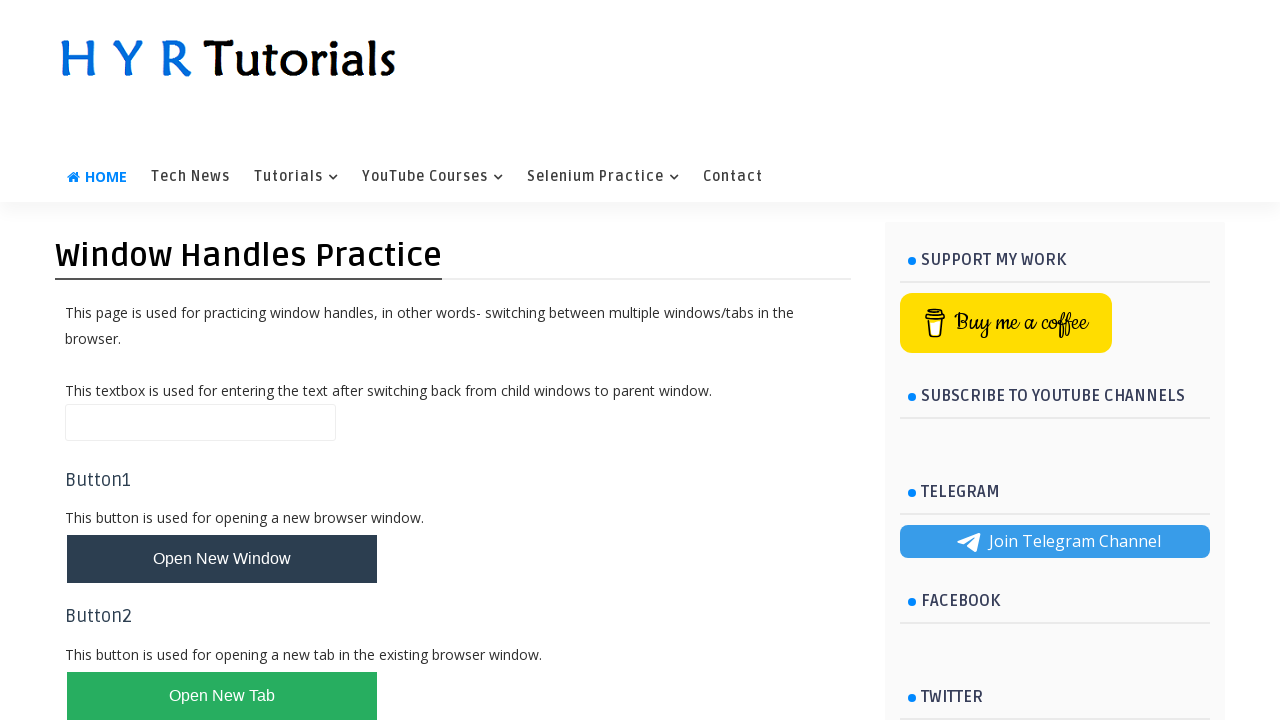

Located Window Handles Practice header on main page
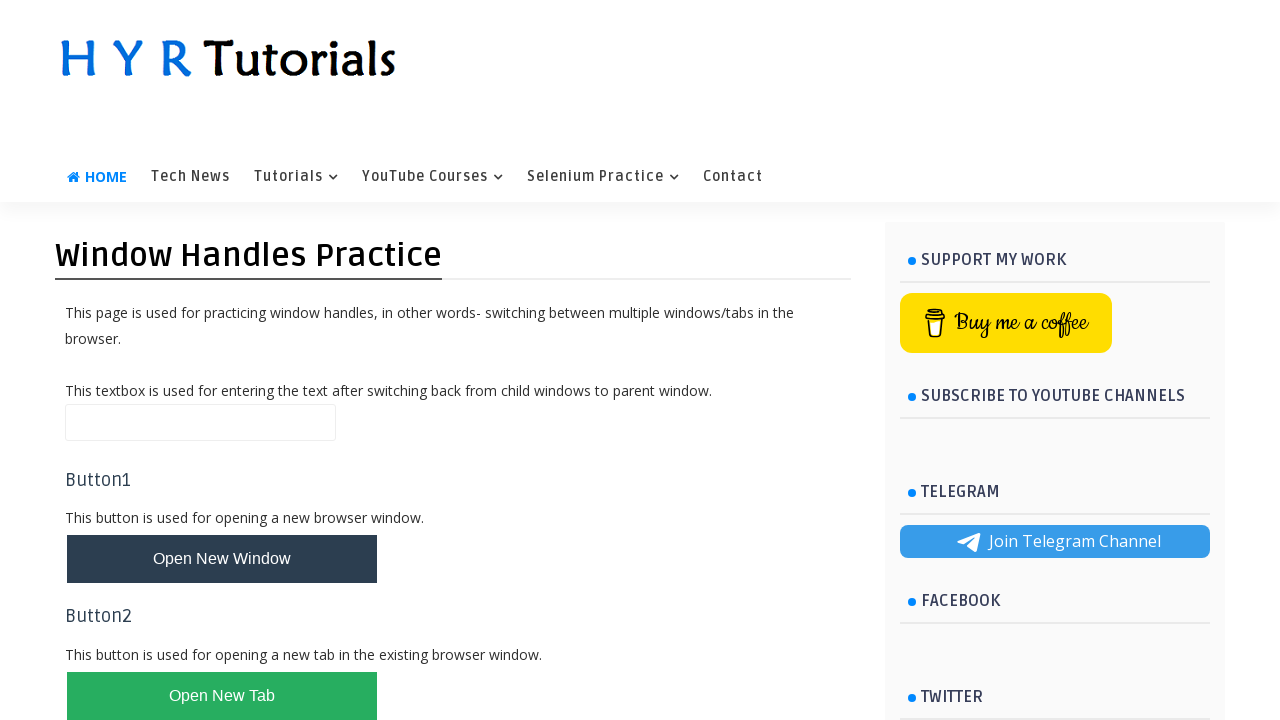

Retrieved main page header text: 'Window Handles Practice'
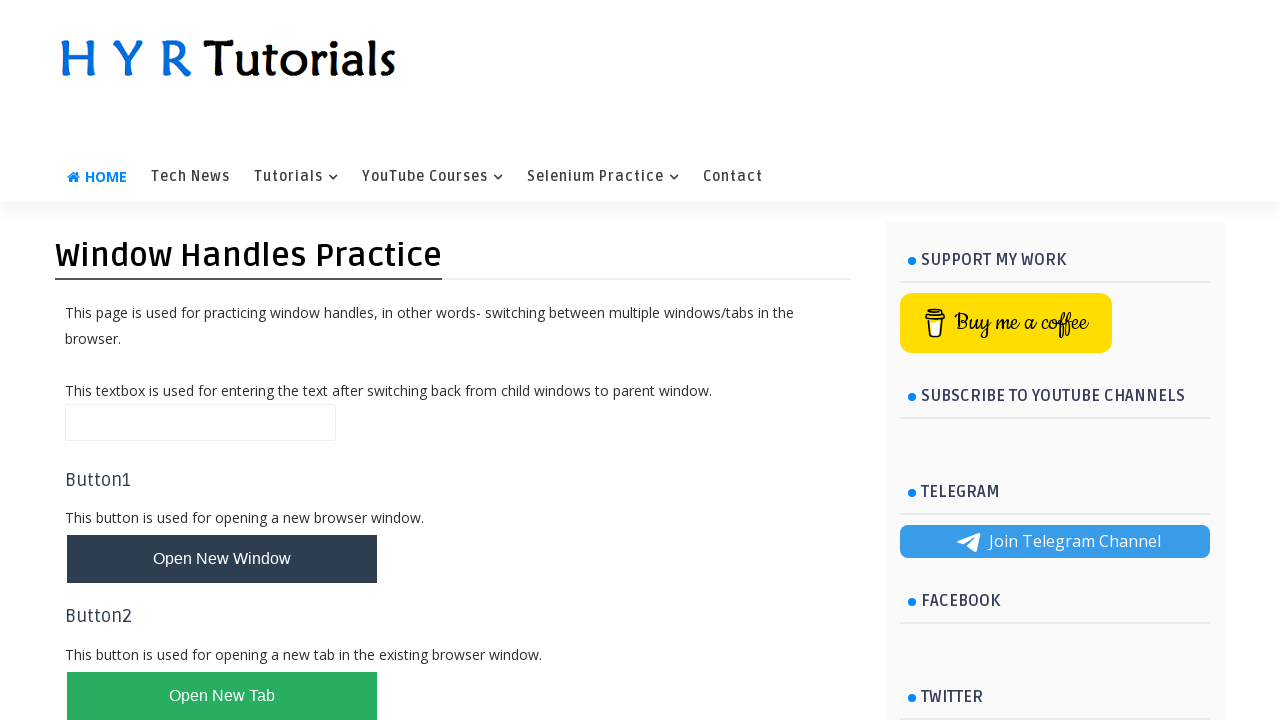

Validated main page header matches expected text 'Window Handles Practice'
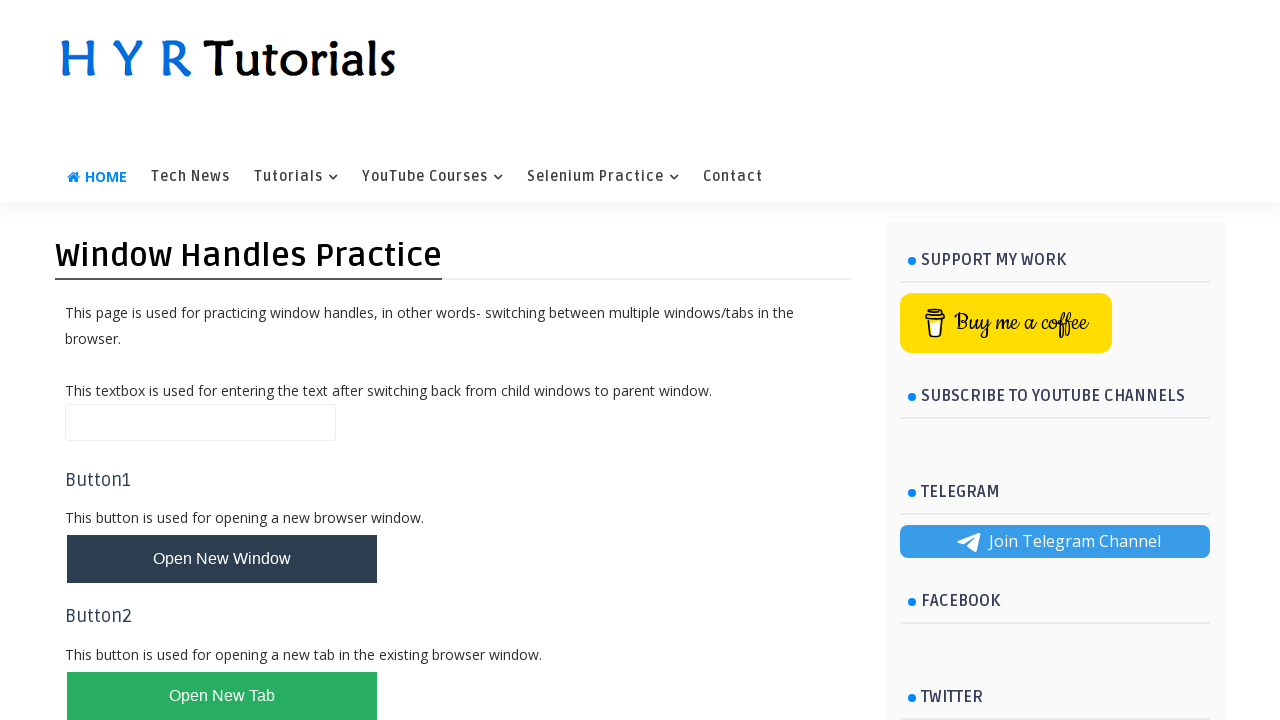

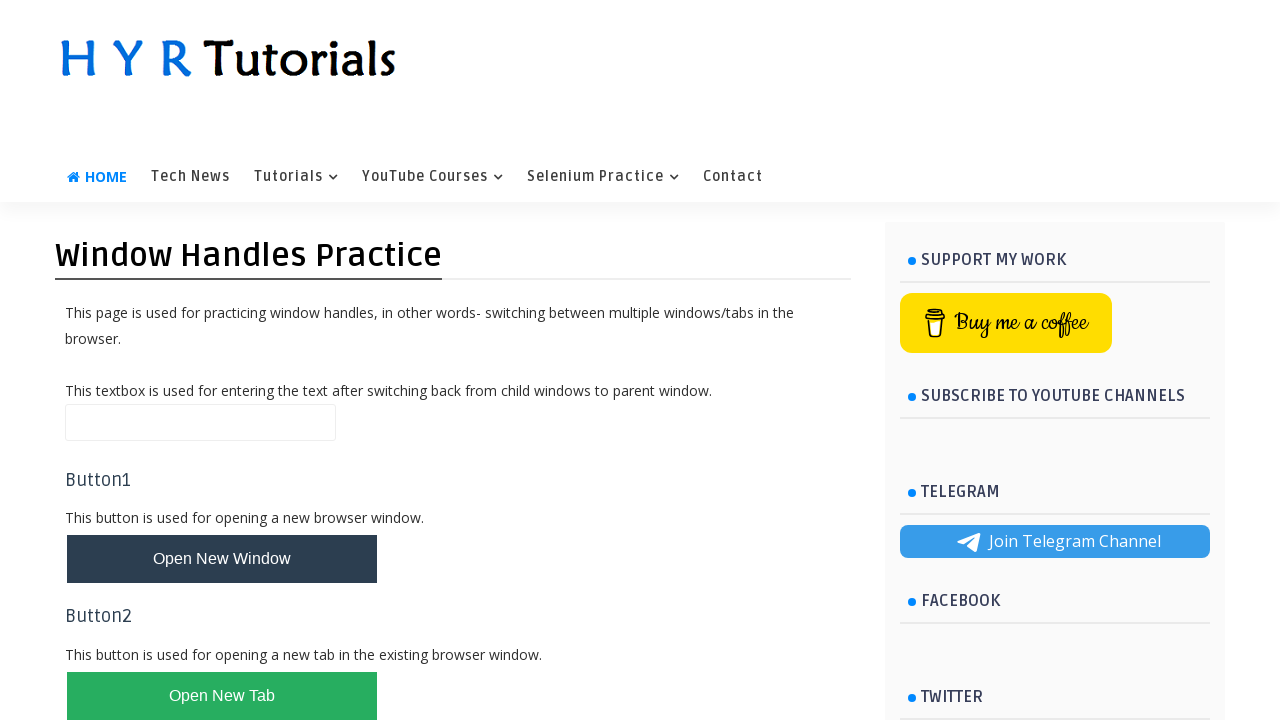